Tests unmarking a todo item as complete by checking and then unchecking its checkbox.

Starting URL: https://demo.playwright.dev/todomvc

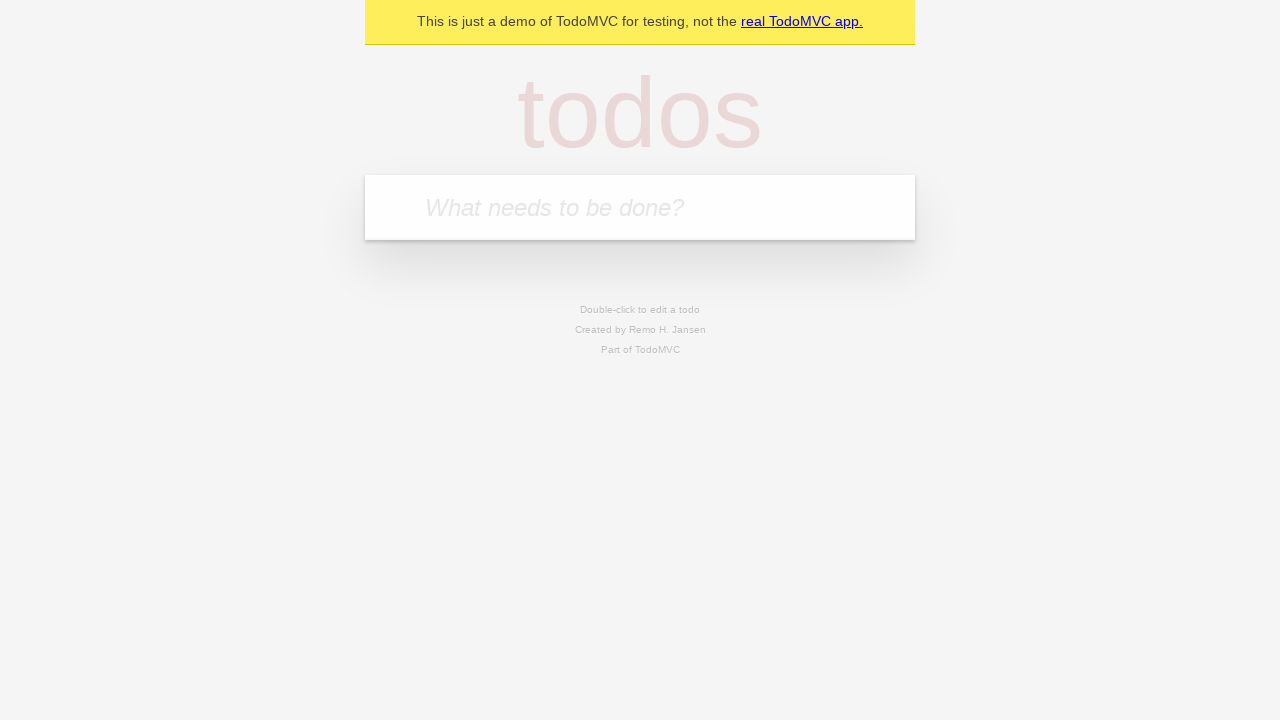

Filled todo input with 'buy some cheese' on internal:attr=[placeholder="What needs to be done?"i]
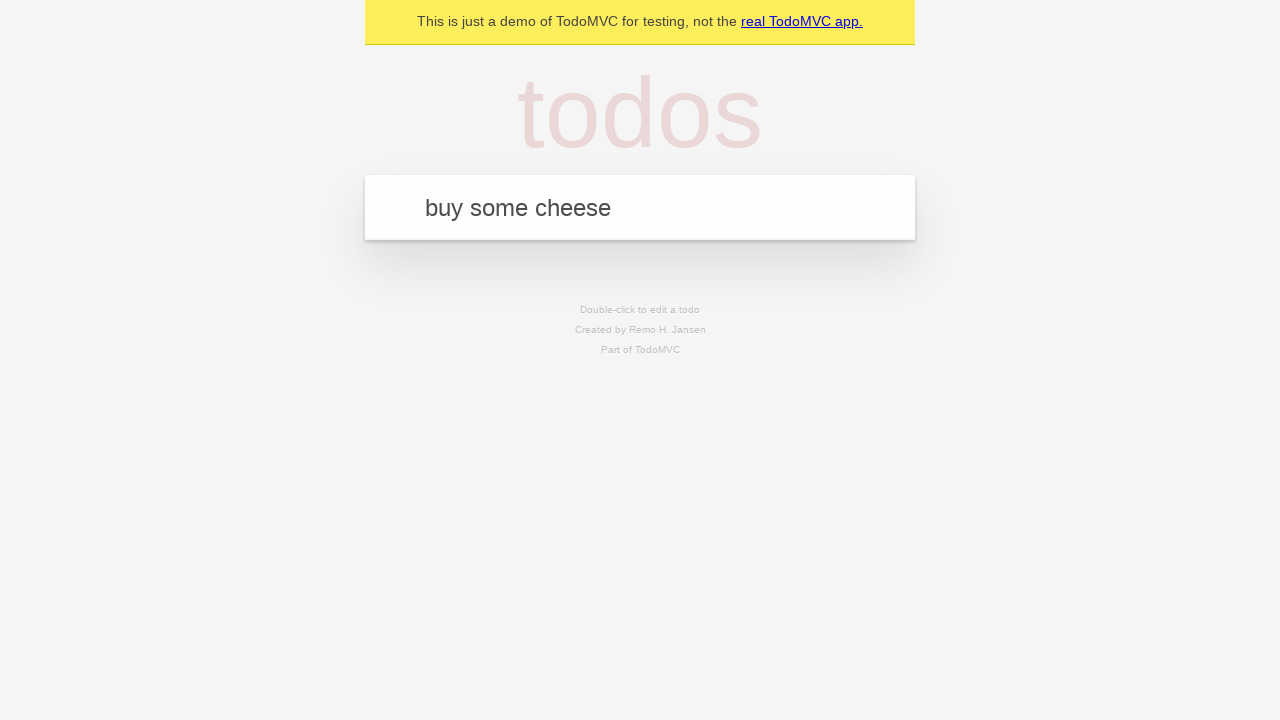

Pressed Enter to add todo item 'buy some cheese' on internal:attr=[placeholder="What needs to be done?"i]
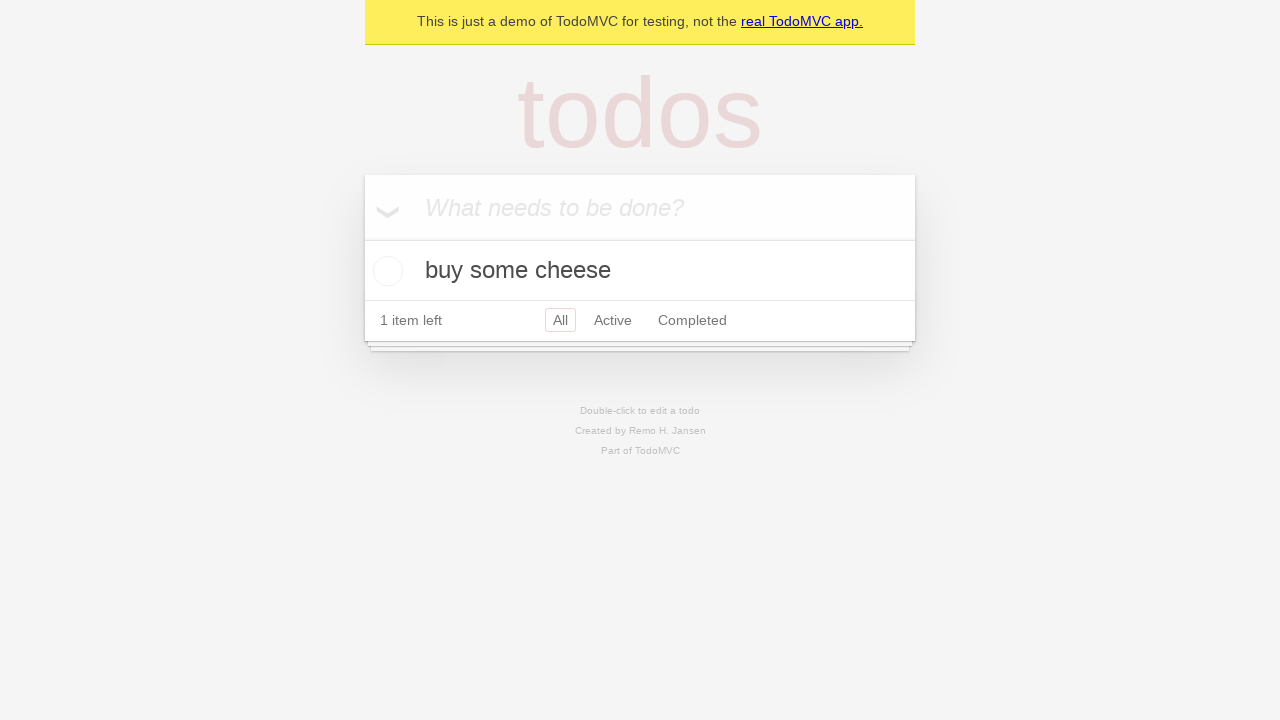

Filled todo input with 'feed the cat' on internal:attr=[placeholder="What needs to be done?"i]
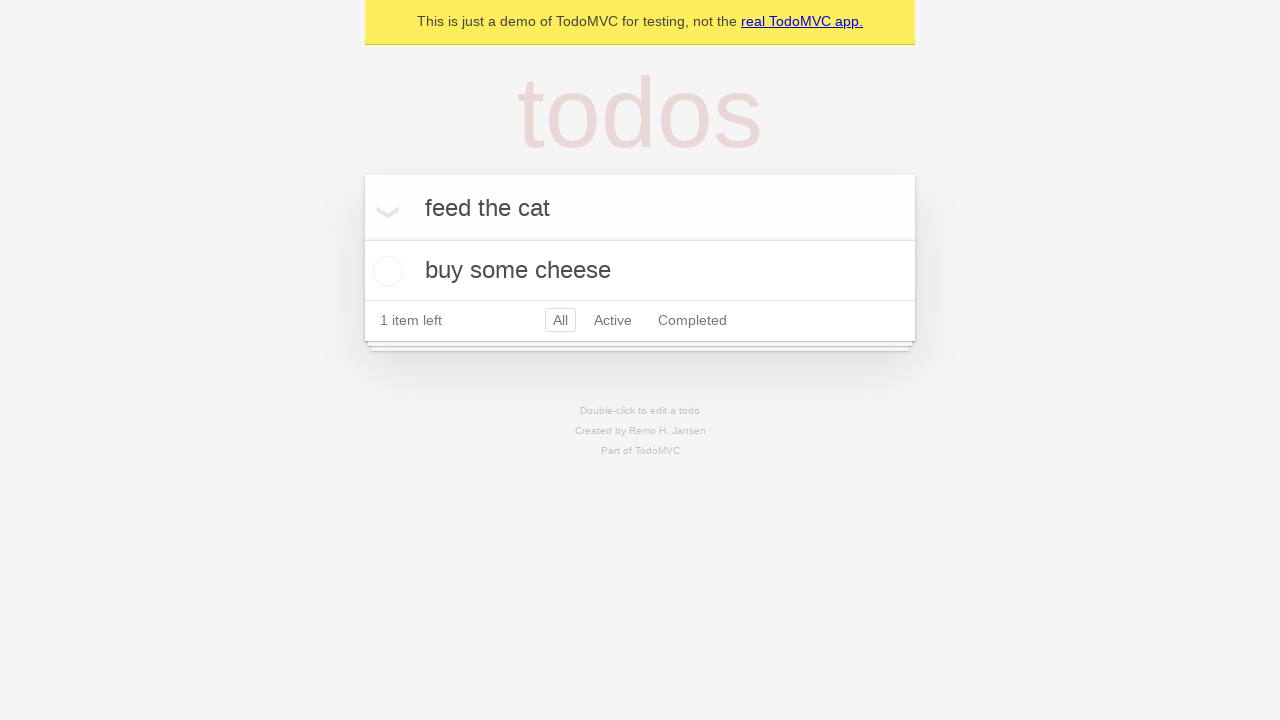

Pressed Enter to add todo item 'feed the cat' on internal:attr=[placeholder="What needs to be done?"i]
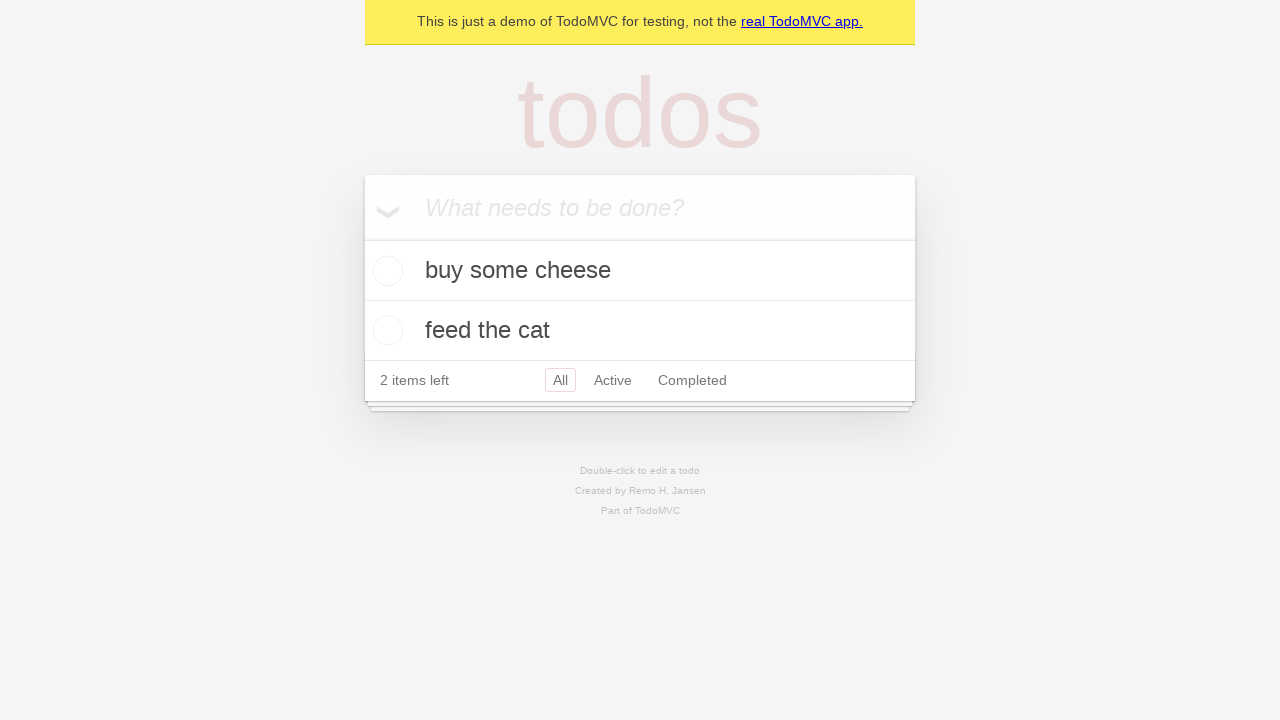

Located first todo item
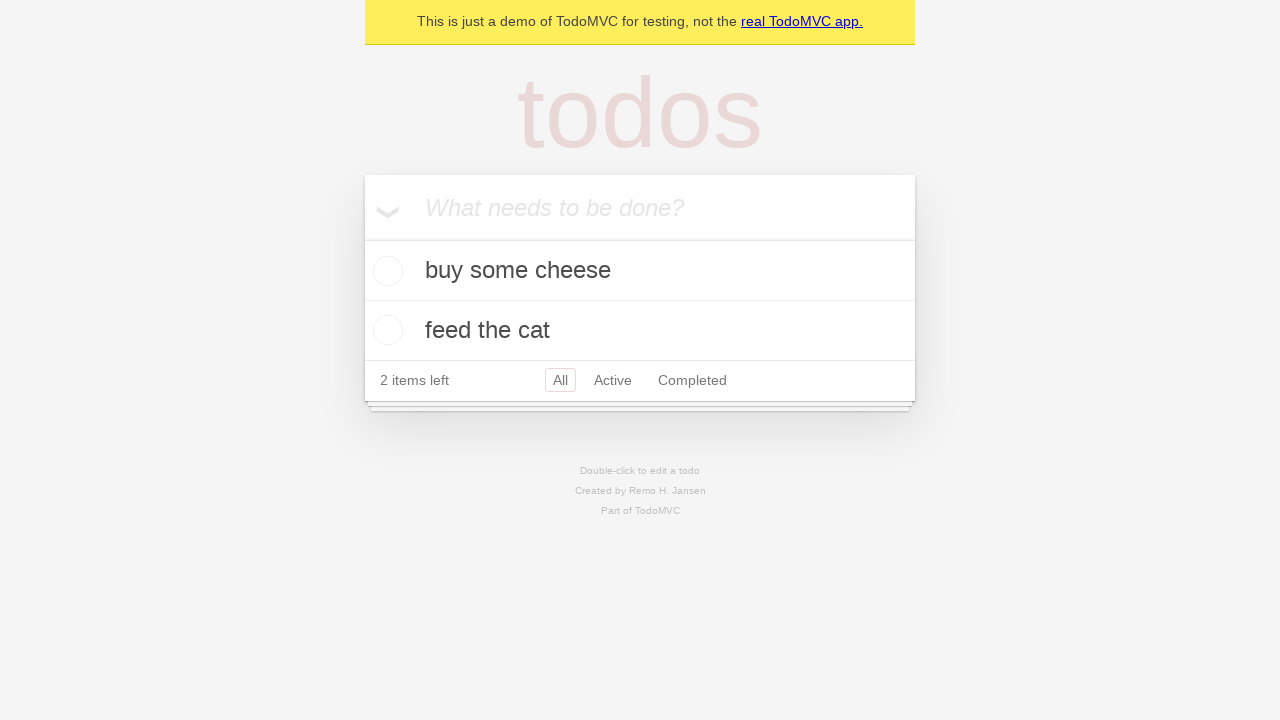

Located checkbox for first todo item
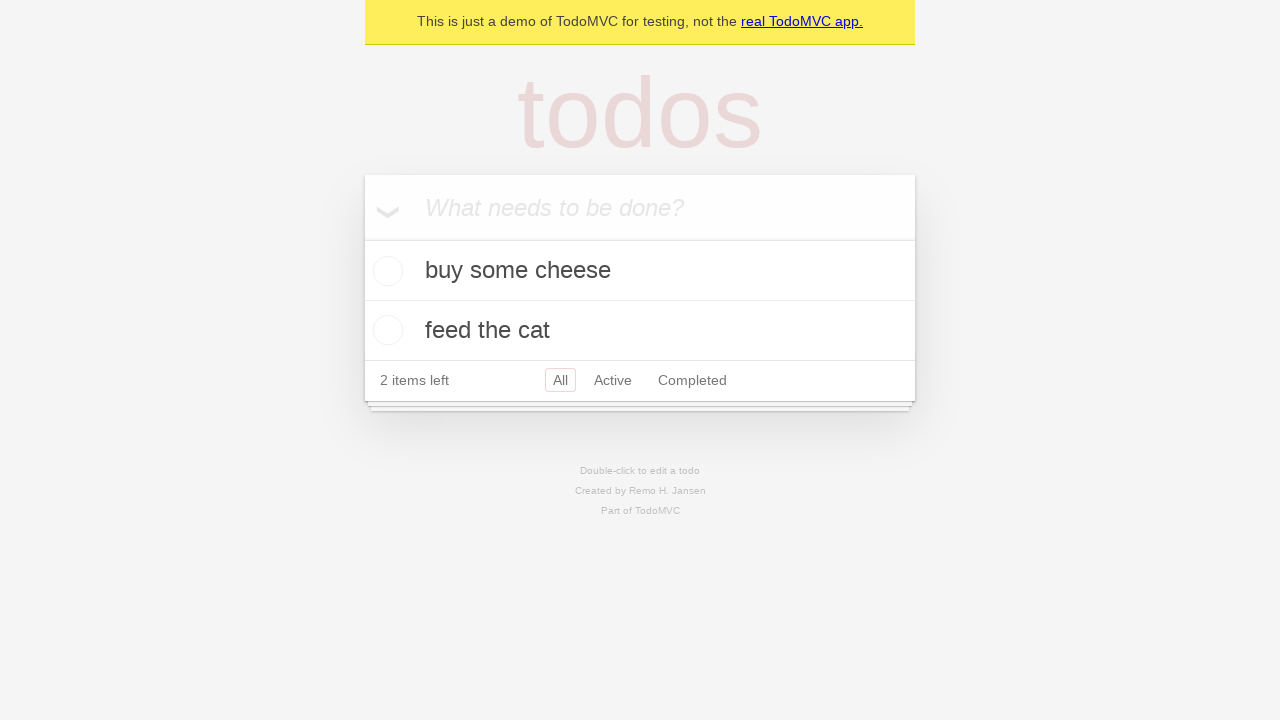

Checked the first todo item's checkbox to mark as complete at (385, 271) on internal:testid=[data-testid="todo-item"s] >> nth=0 >> internal:role=checkbox
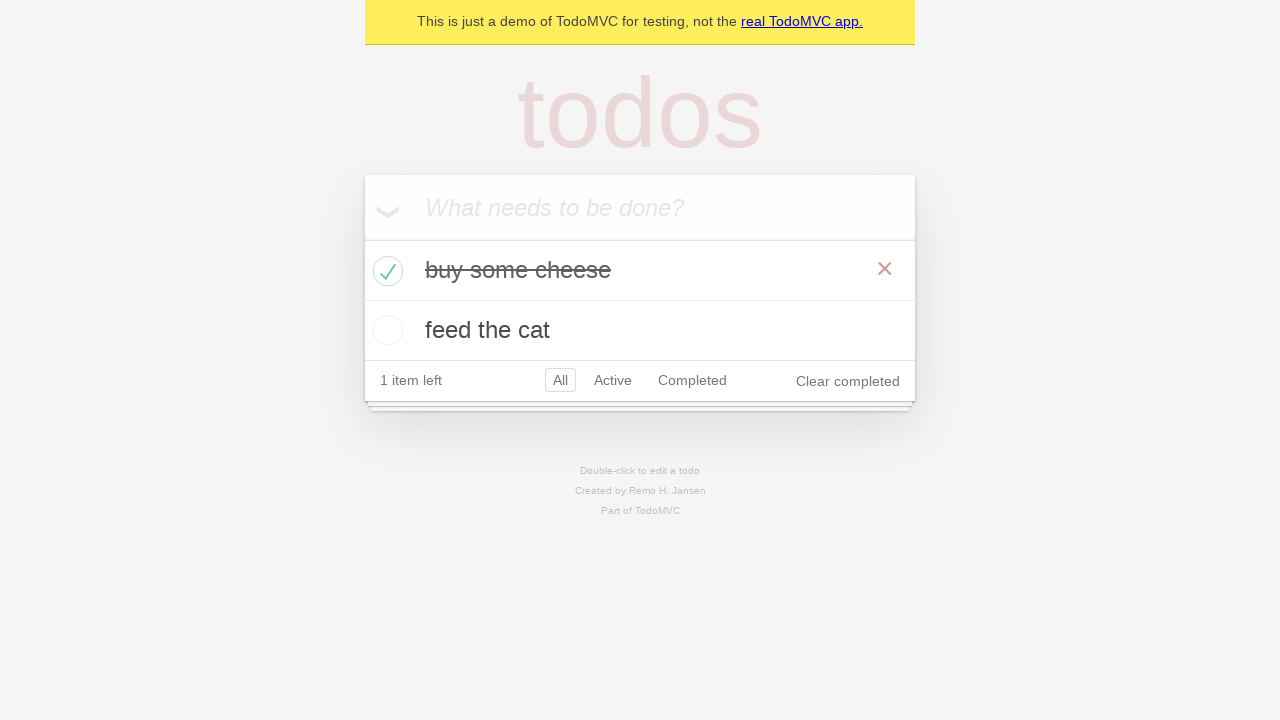

Waited for first todo item to be marked as complete in localStorage
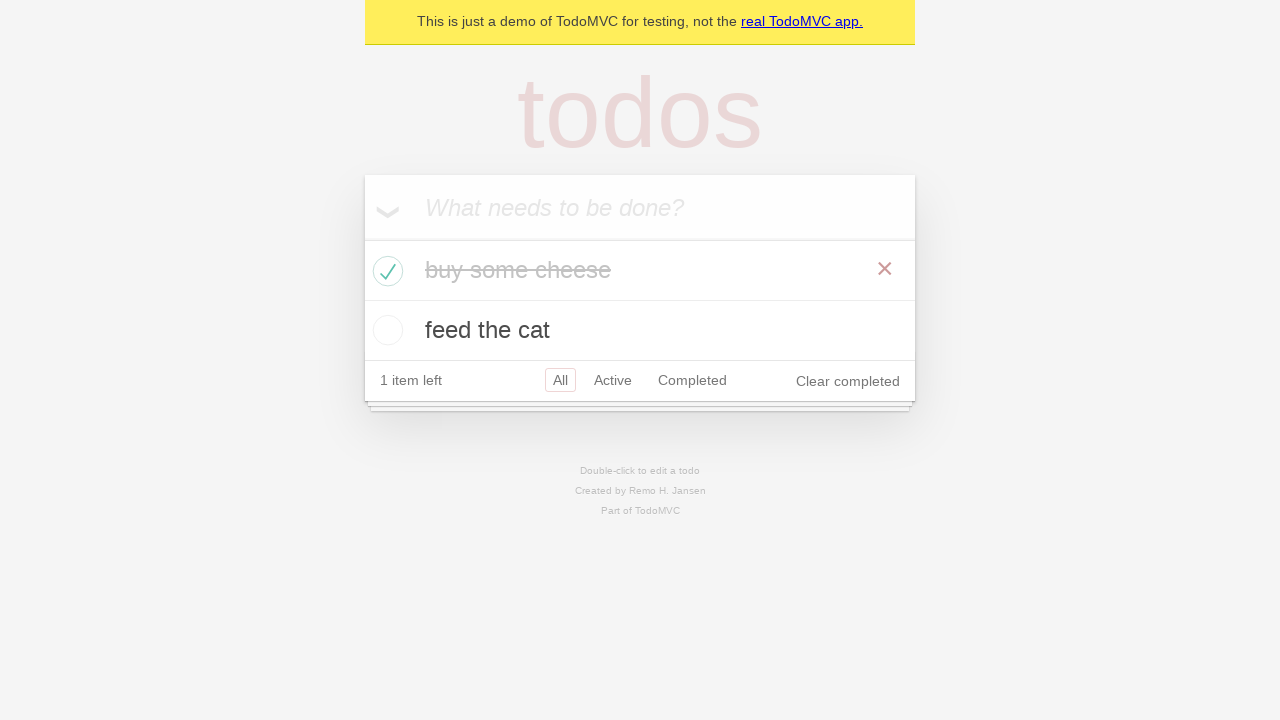

Unchecked the first todo item's checkbox to mark as incomplete at (385, 271) on internal:testid=[data-testid="todo-item"s] >> nth=0 >> internal:role=checkbox
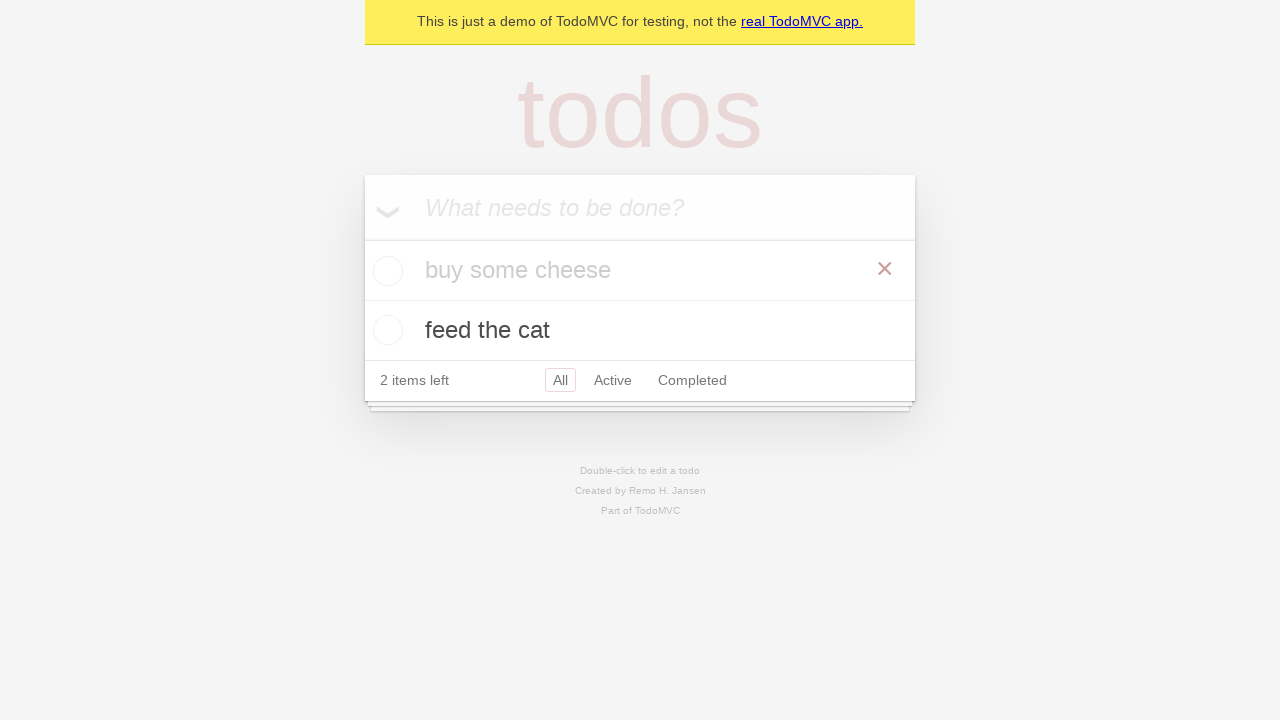

Waited for first todo item to be marked as incomplete in localStorage
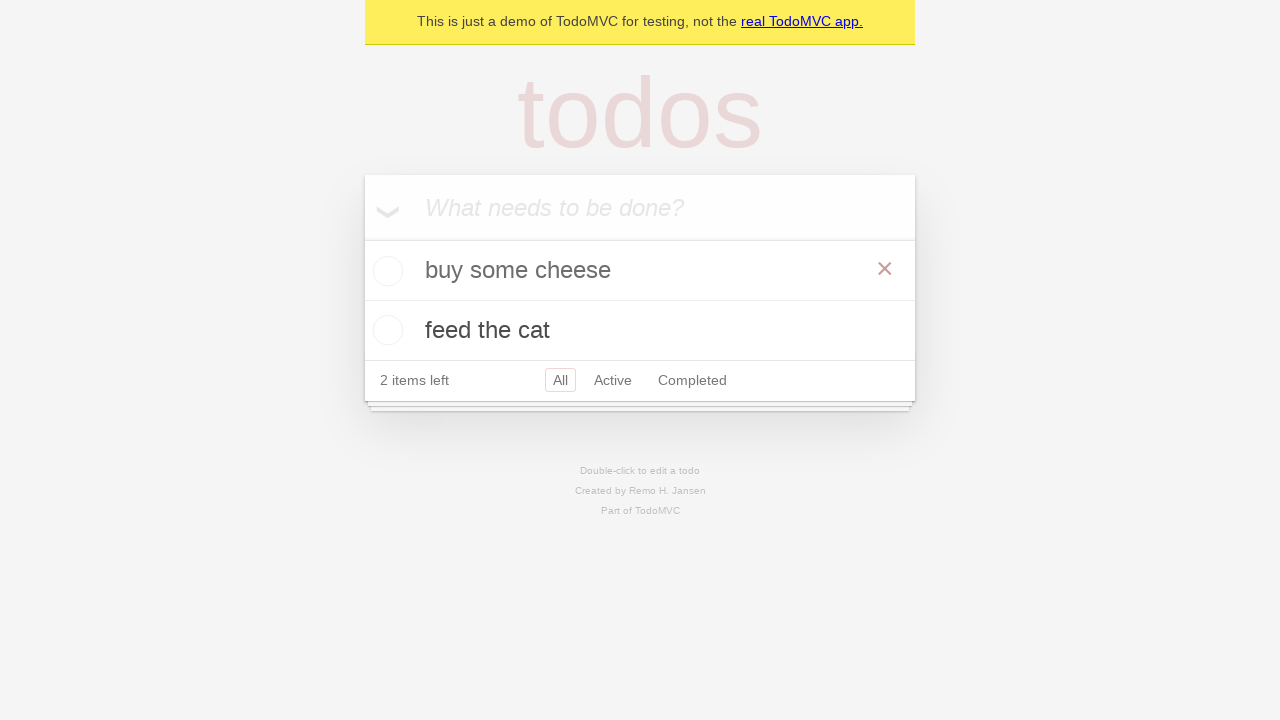

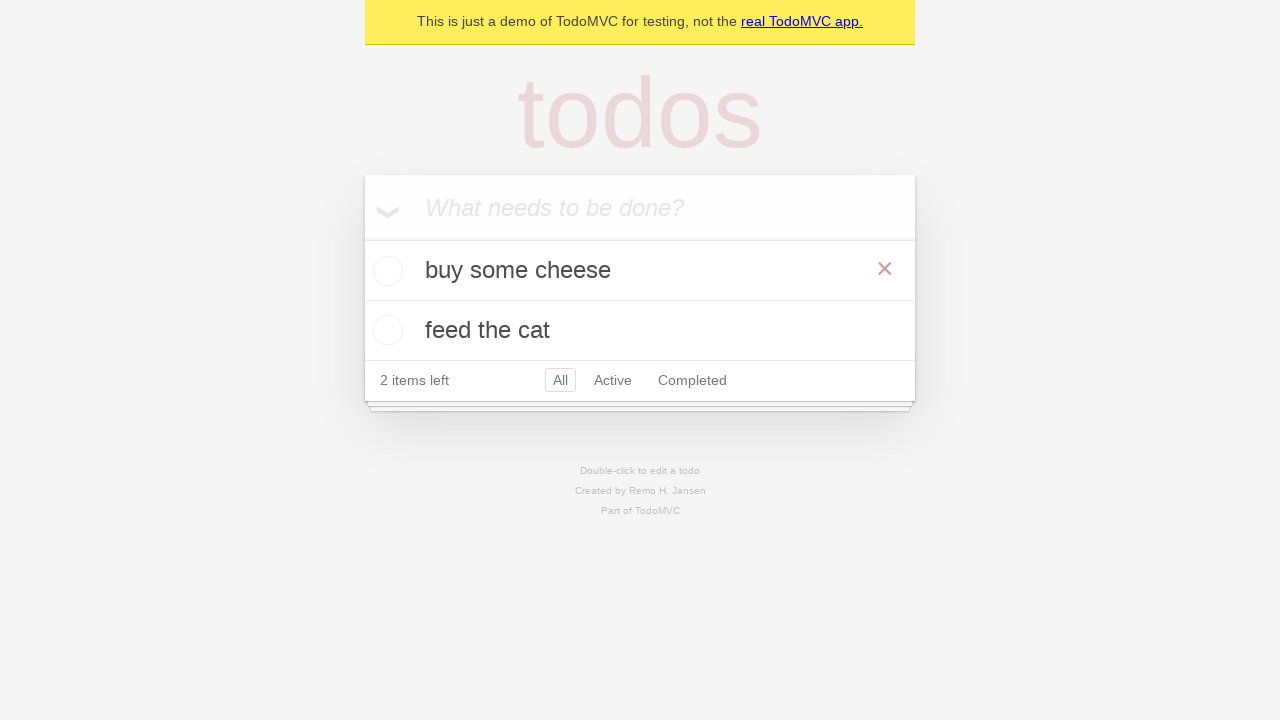